Navigates to Docs page and verifies the side menu elements are displayed

Starting URL: https://webdriver.io

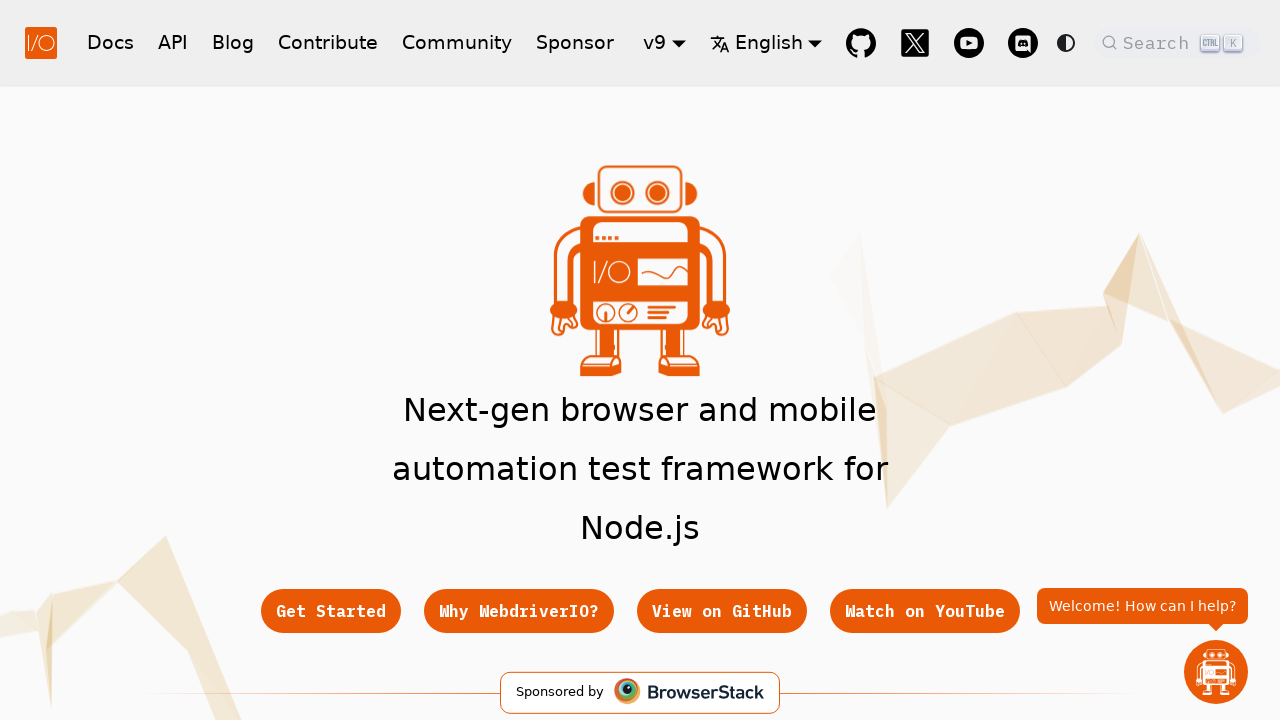

Clicked on Docs link in header navigation at (110, 42) on a[href='/docs/gettingstarted']
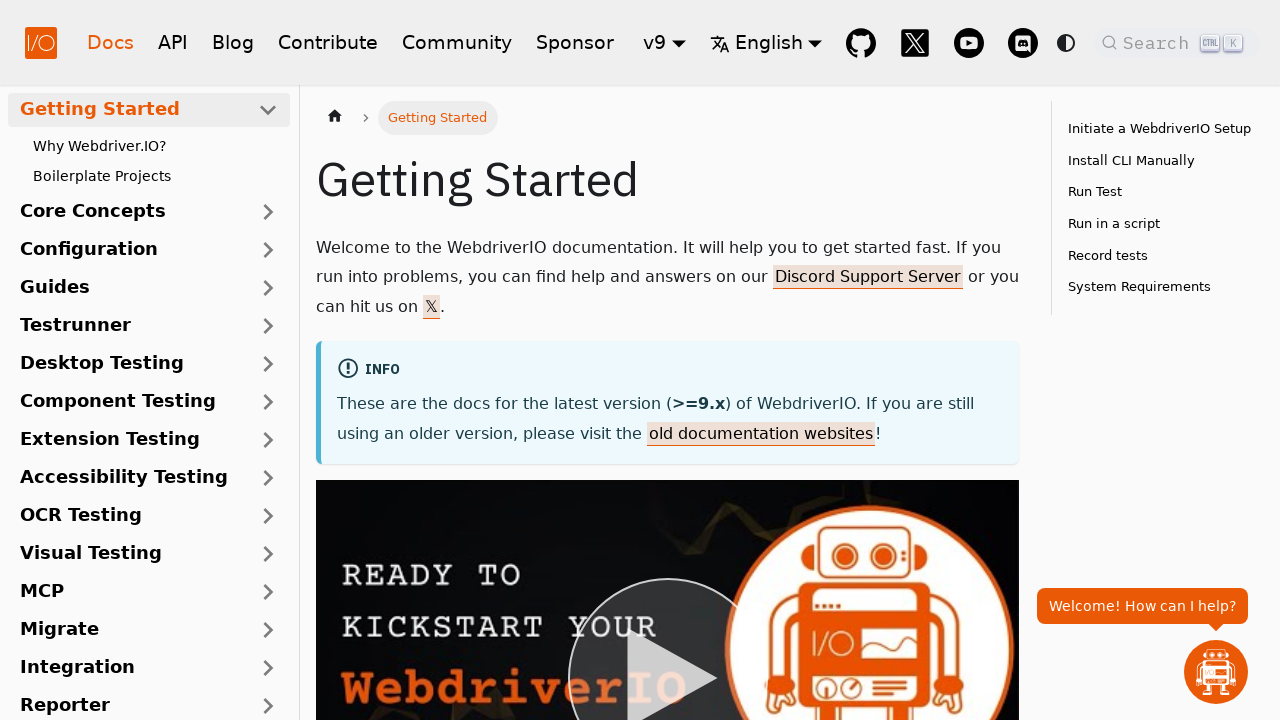

Side menu loaded and is now visible
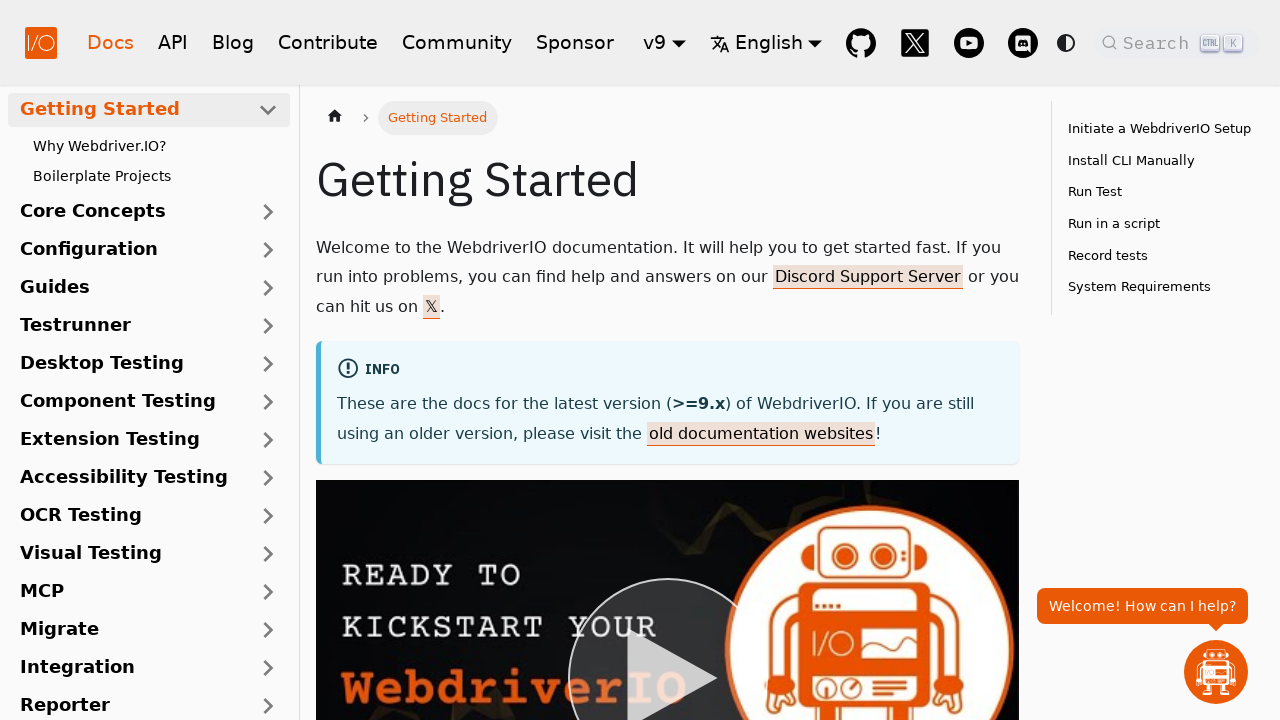

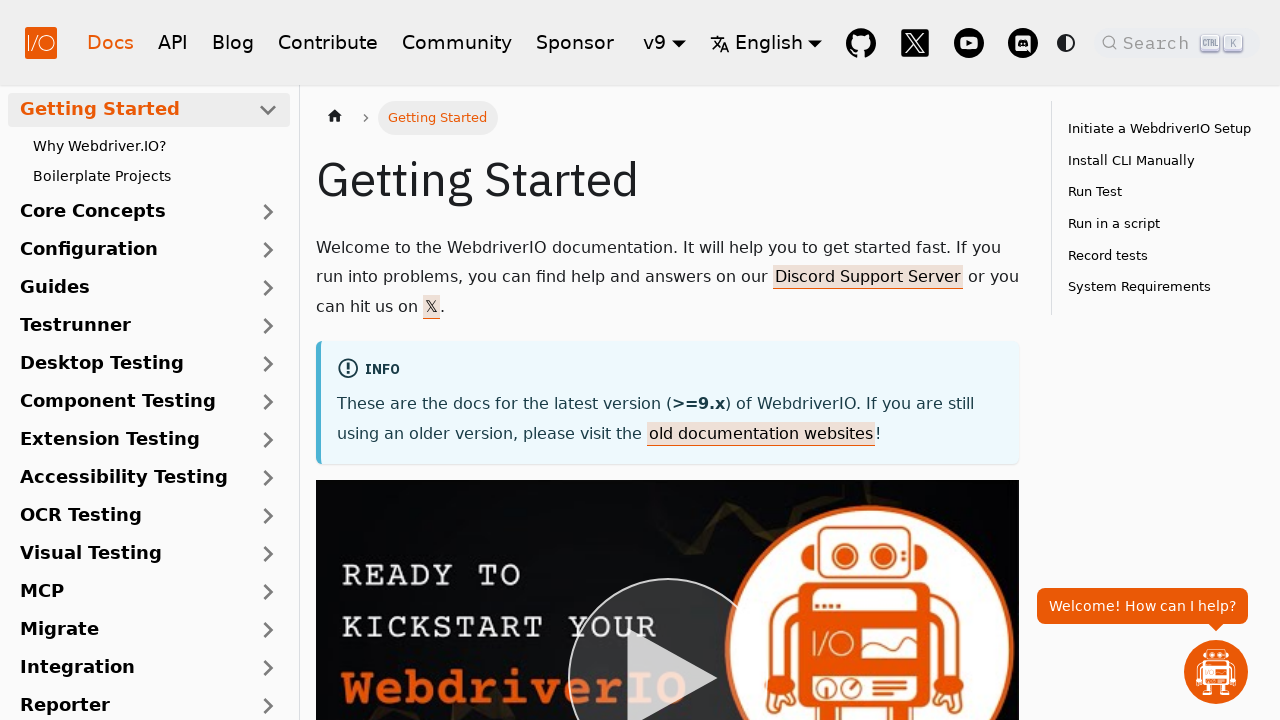